Tests form submission by filling out various form fields including text inputs, radio buttons, dropdowns, checkboxes, and textarea

Starting URL: https://katalon-test.s3.amazonaws.com/demo-aut/dist/html/form.html

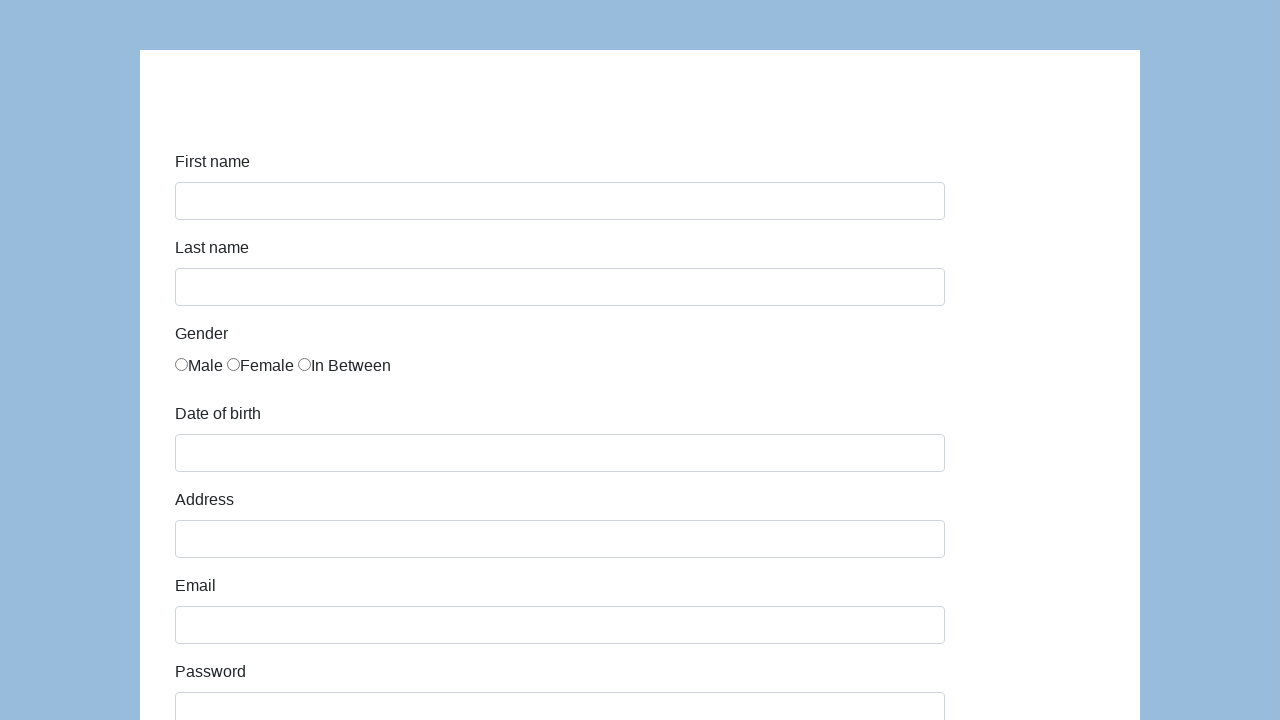

Filled first name field with 'Karol' on #first-name
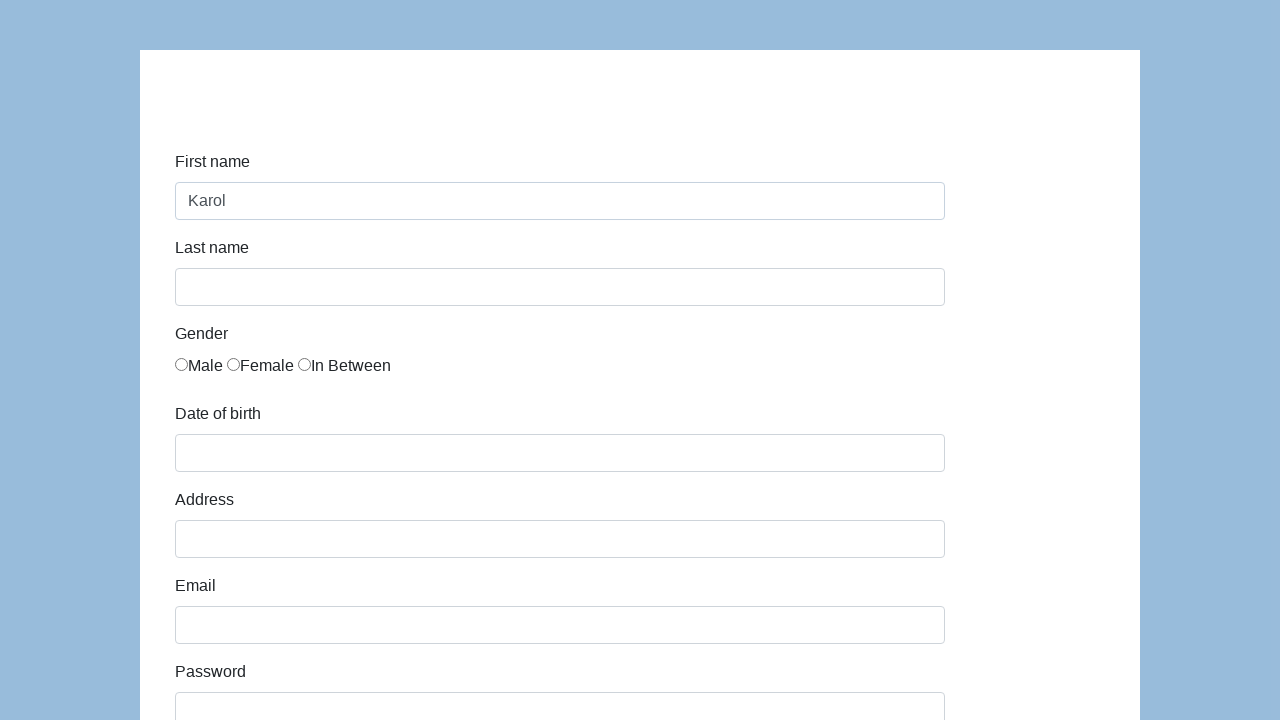

Filled last name field with 'Kowalski' on #last-name
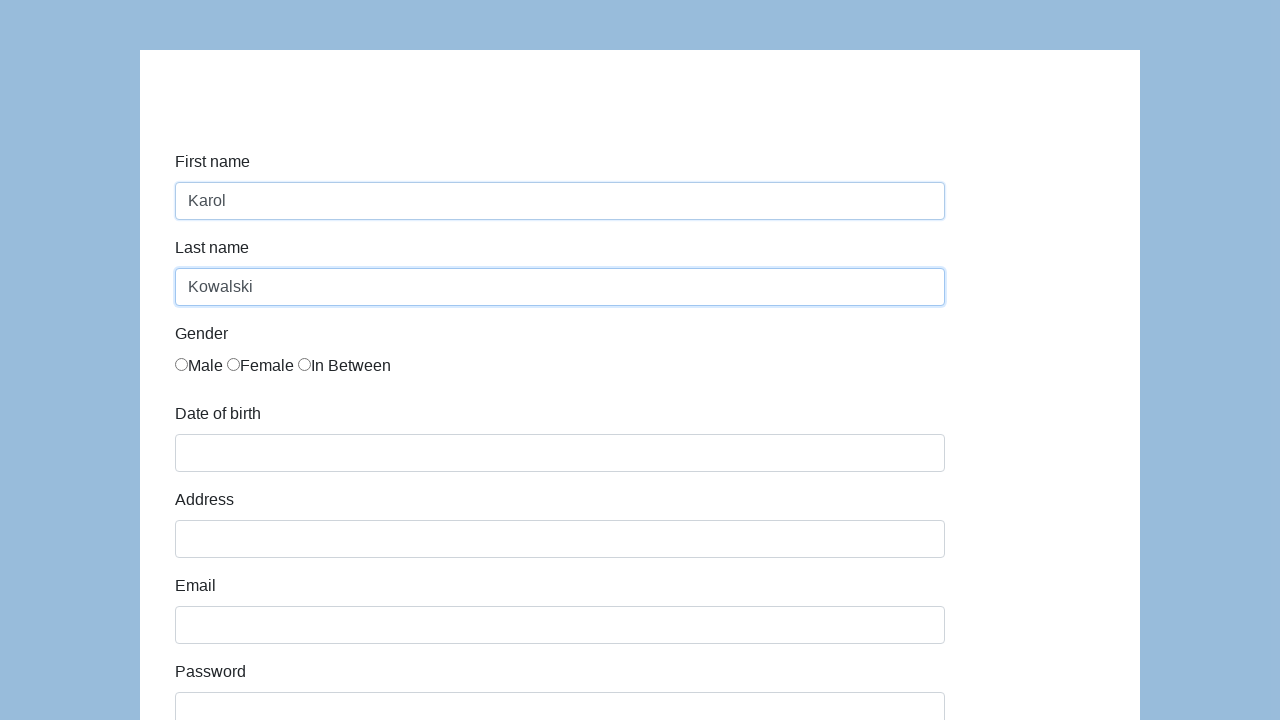

Selected male radio button at (182, 364) on //*[@id="infoForm"]/div[3]/div/div/label[1]/input
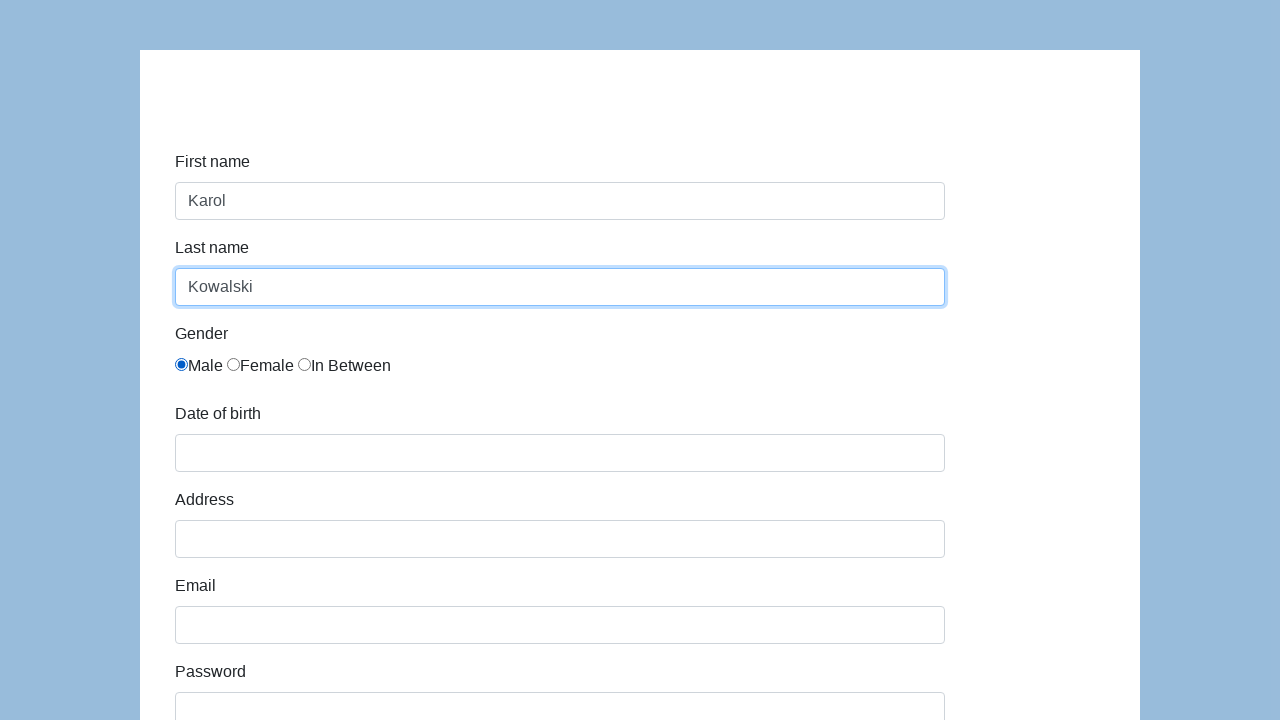

Filled date of birth field with '05/22/2010' on #dob
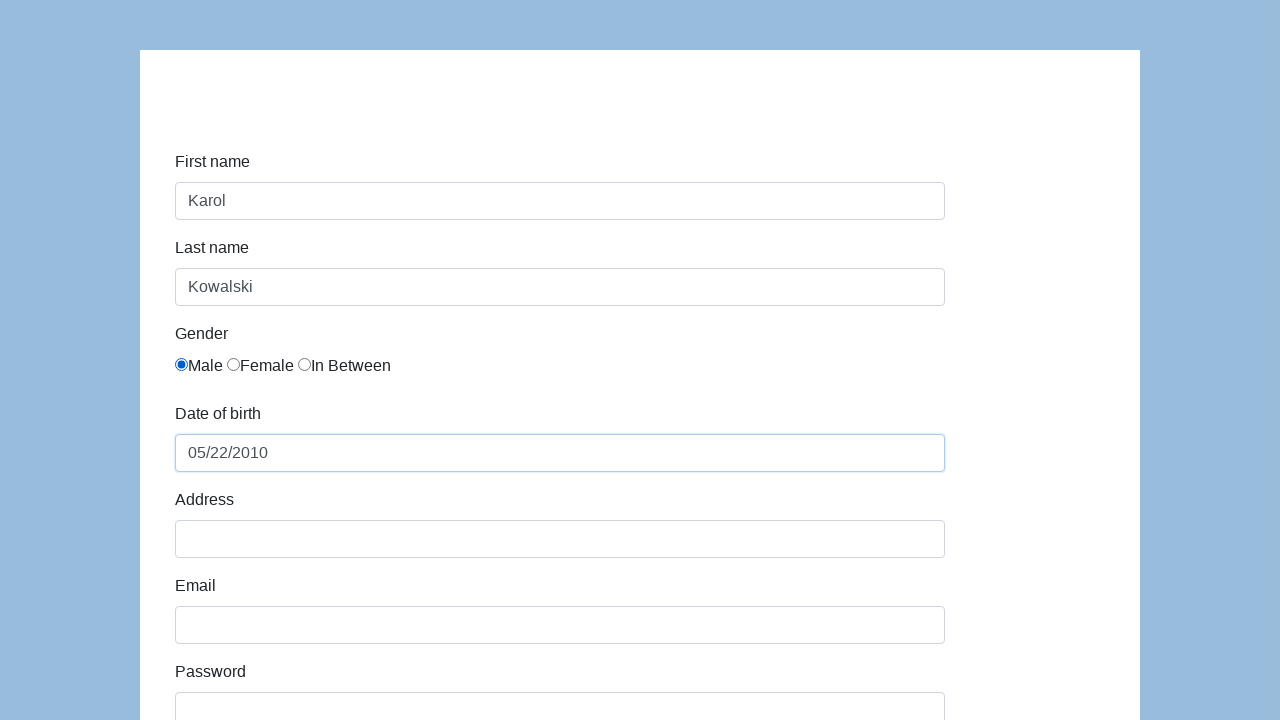

Filled address field with 'Prosta 51' on #address
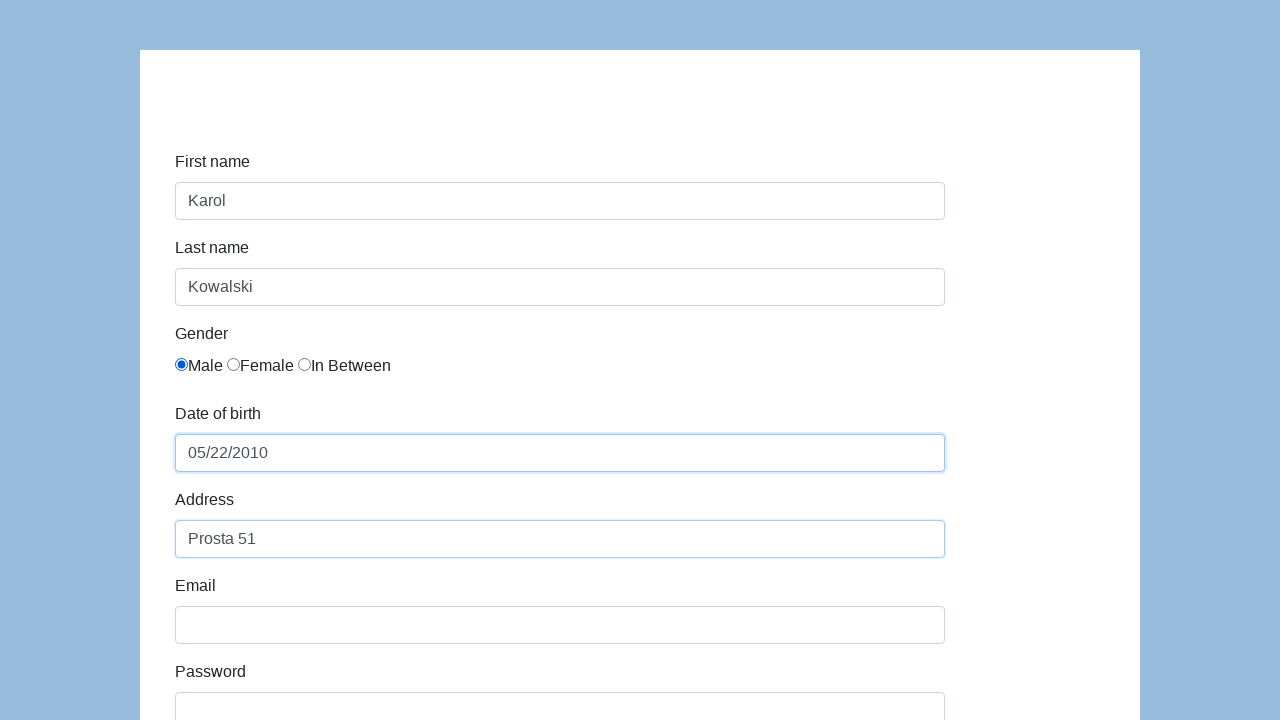

Filled email field with 'karol.kowalski@mailinator.com' on #email
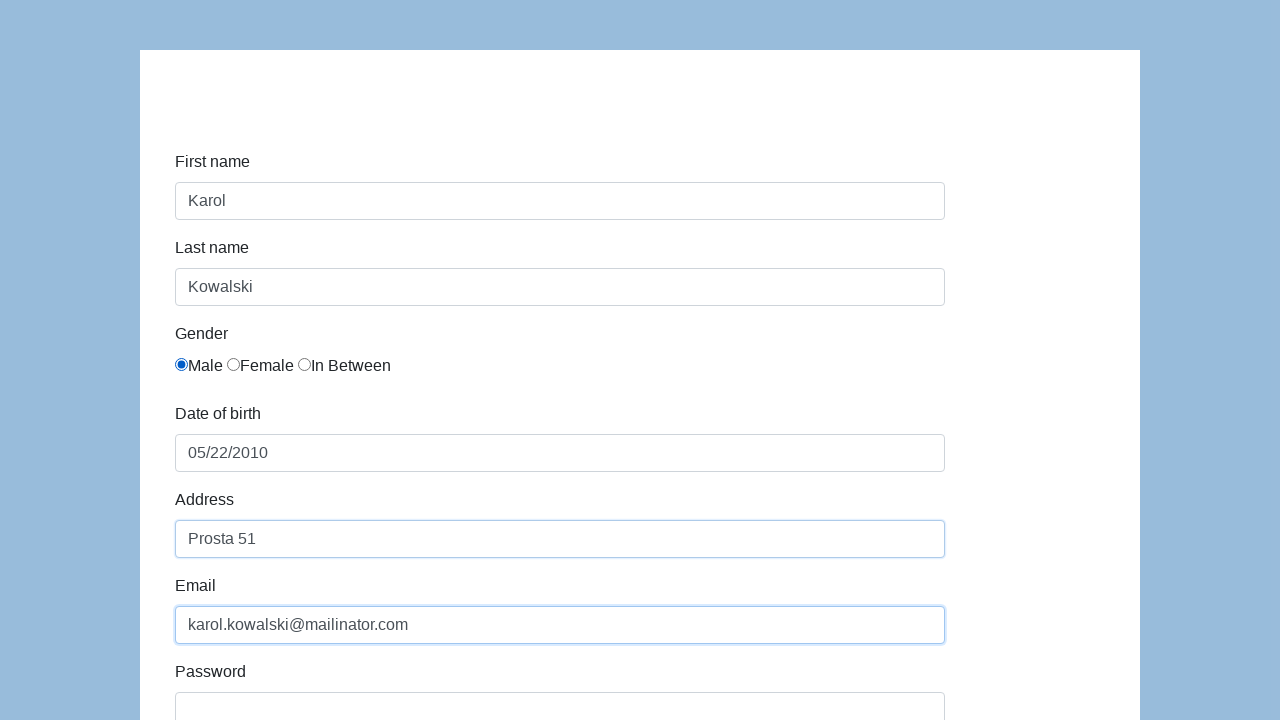

Filled password field with 'Pass123' on #password
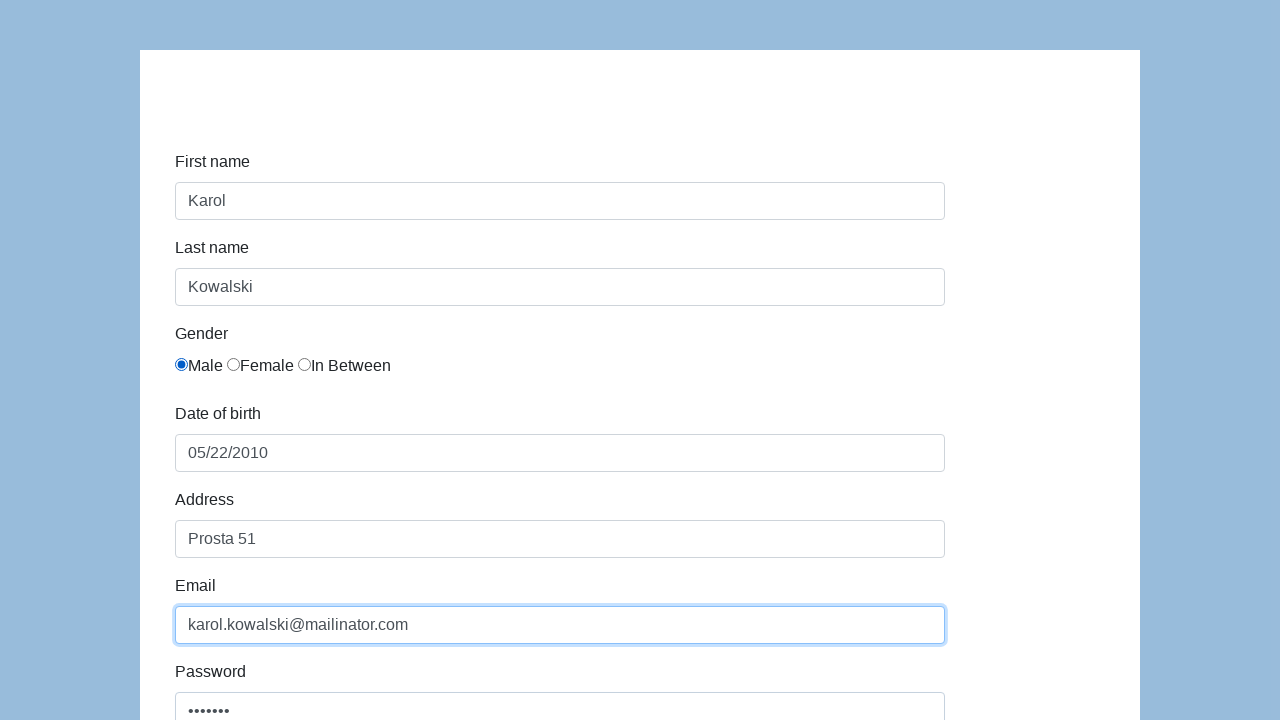

Filled company field with 'Coders Lab' on #company
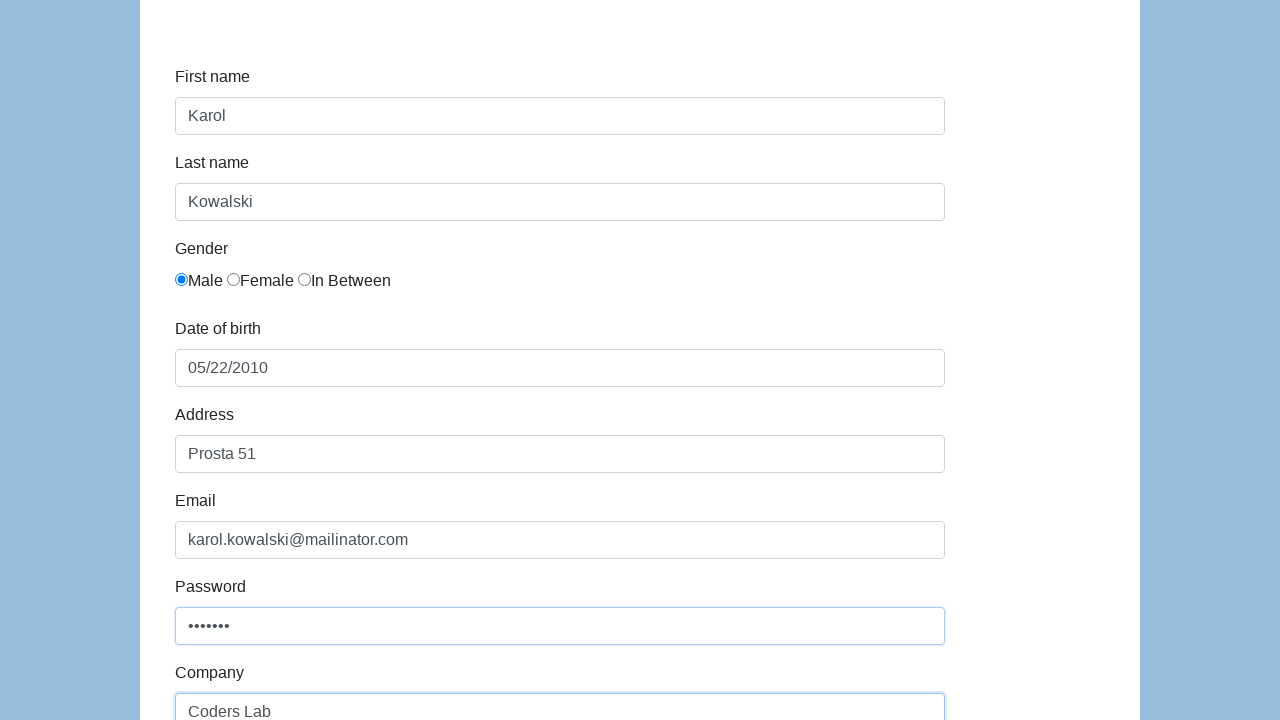

Selected 'QA' from role dropdown on #role
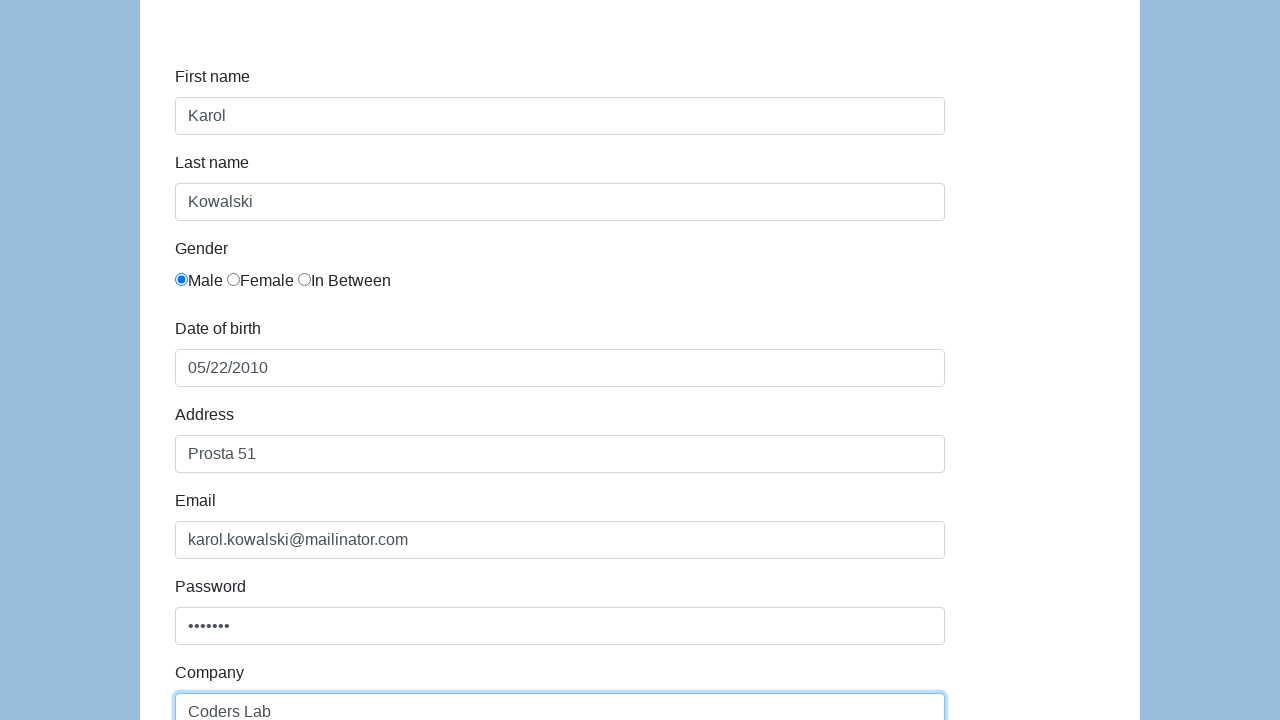

Selected 'Challenging' from job expectation dropdown on #expectation
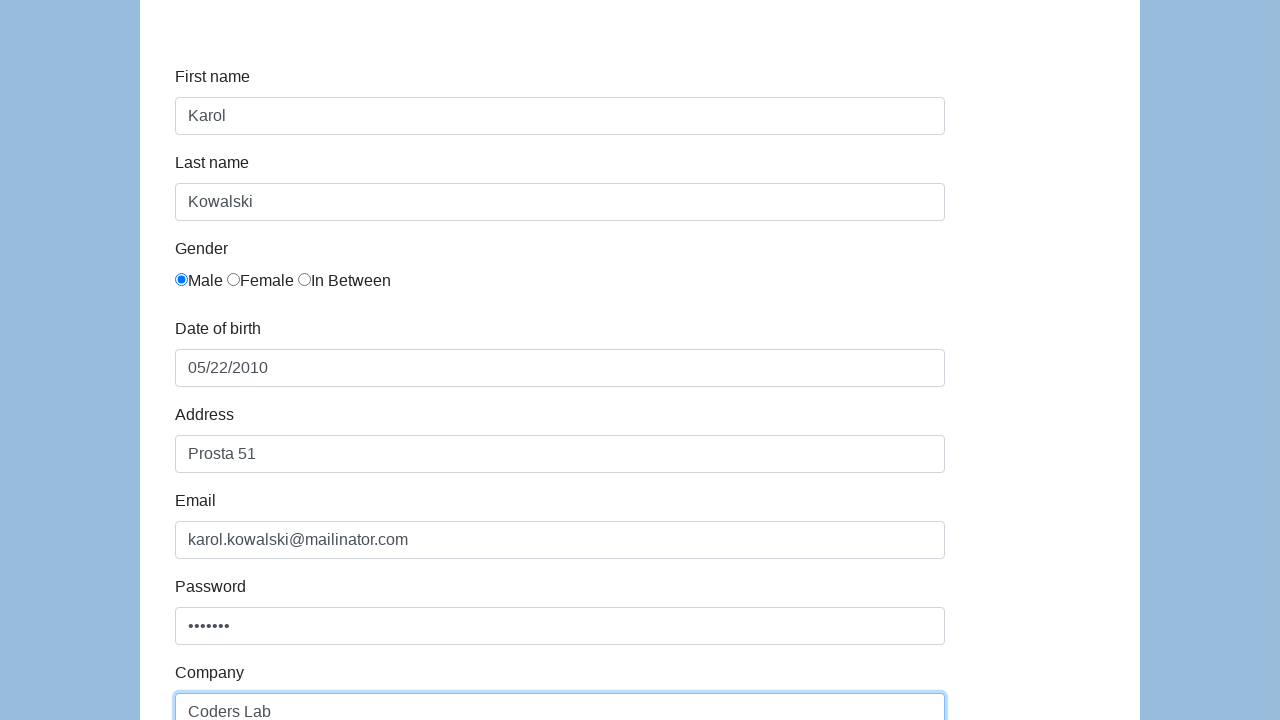

Checked first ways of development checkbox at (224, 361) on //*[@id="infoForm"]/div[11]/div/div[1]/label
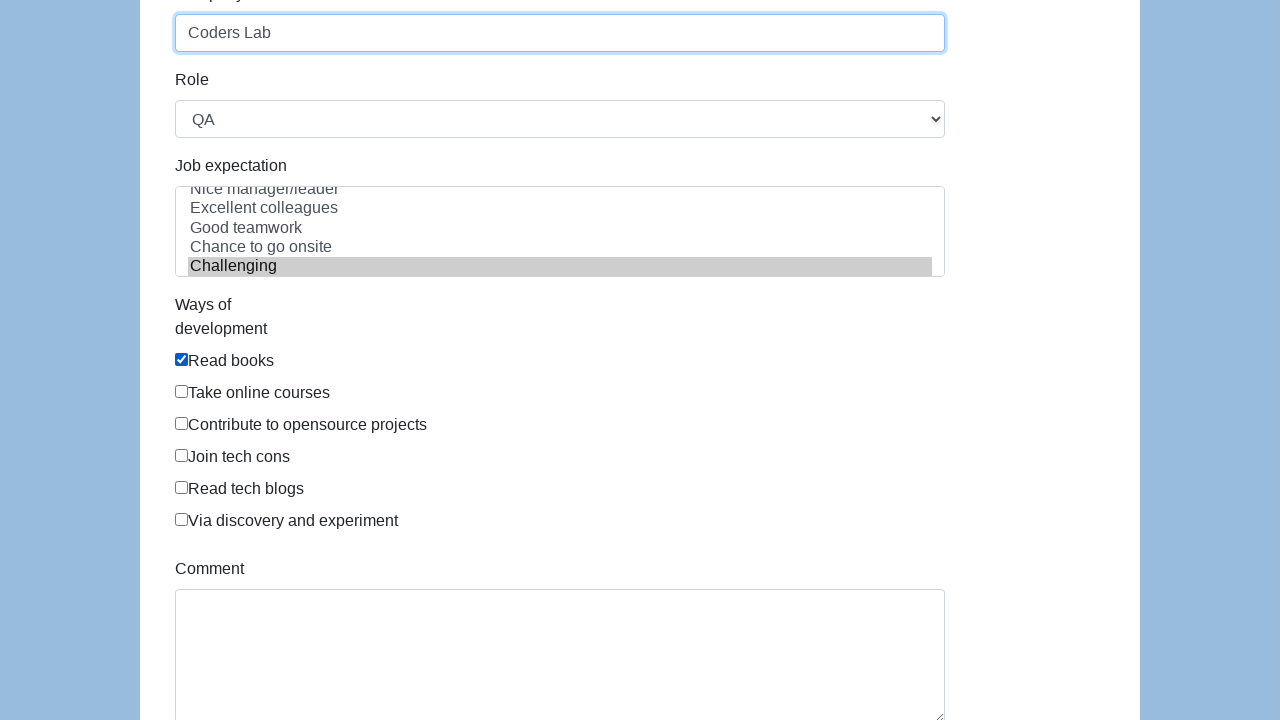

Checked second ways of development checkbox at (252, 393) on //*[@id="infoForm"]/div[11]/div/div[2]/label
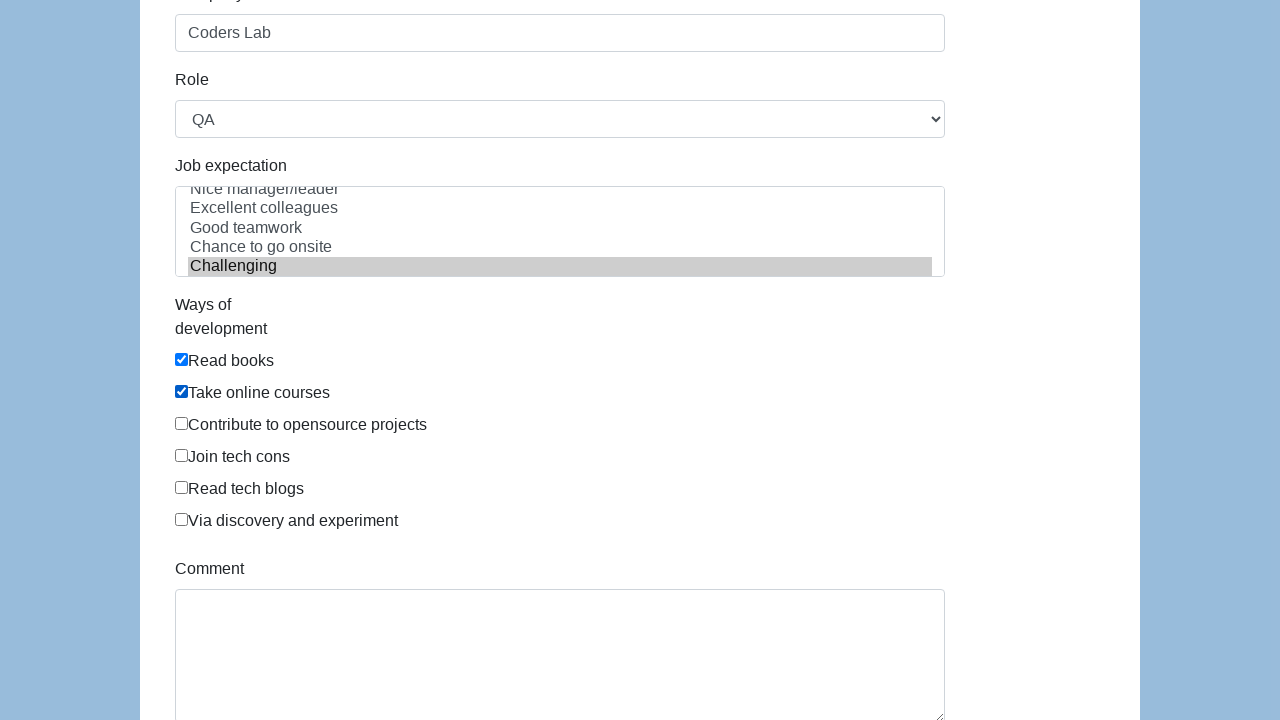

Filled comment field with 'To jest mój pierwszy automat testowy' on #comment
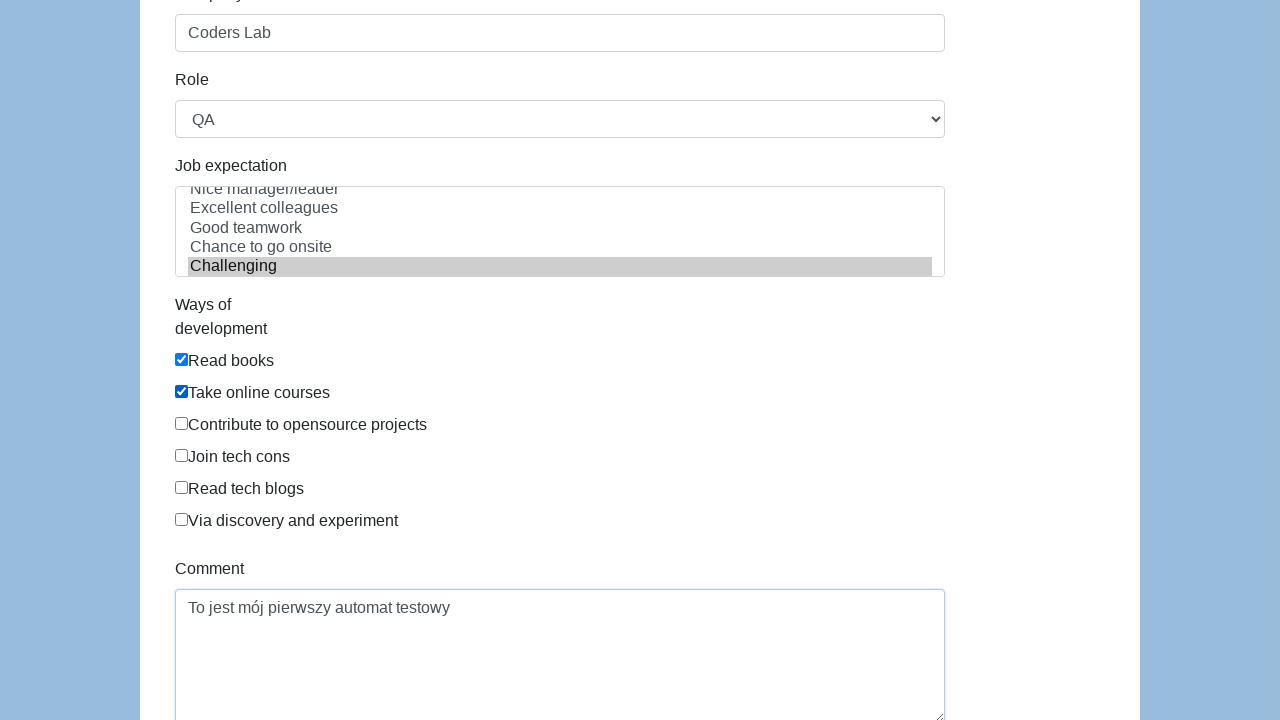

Clicked submit button to submit the form at (213, 665) on #submit
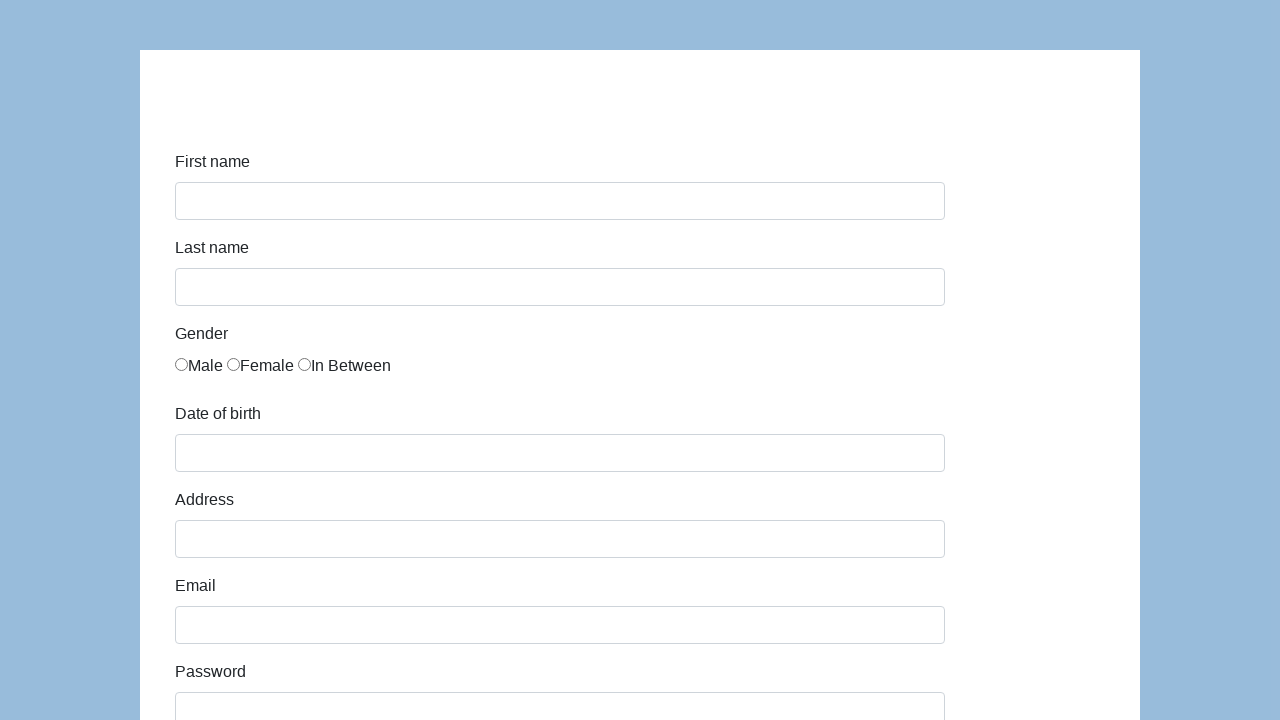

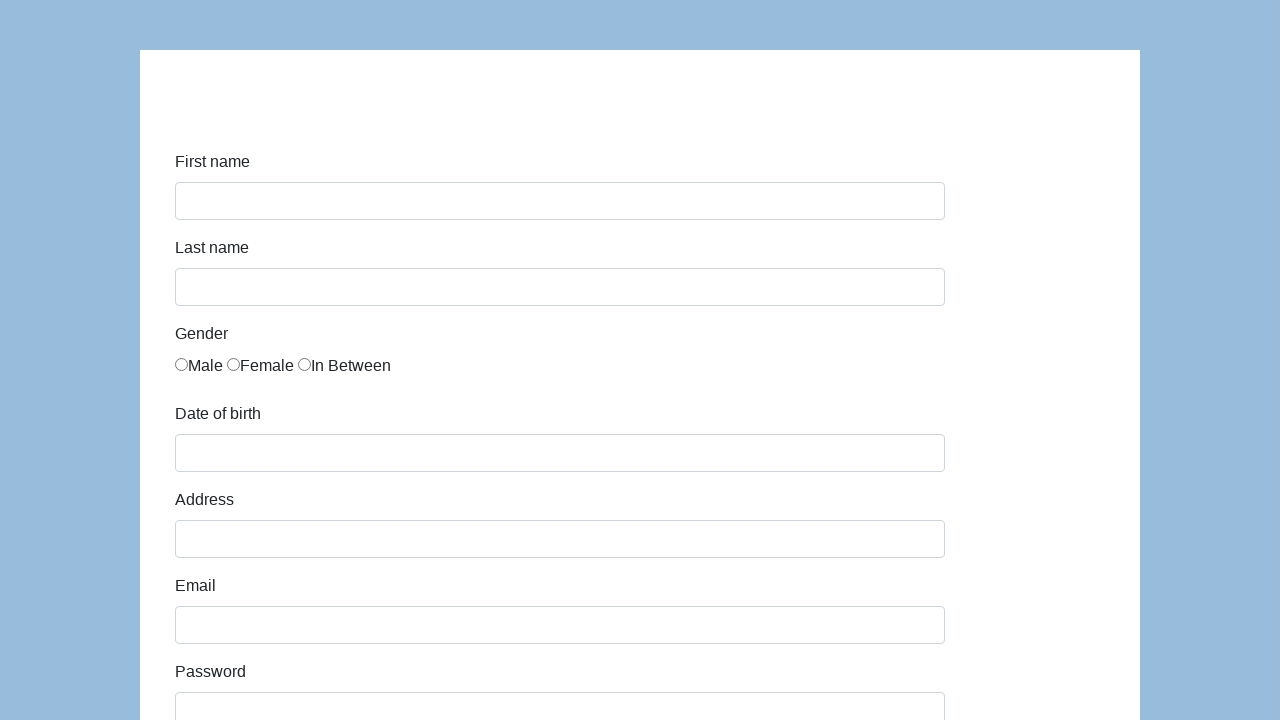